Navigates to the University of Aveiro website and verifies the page title contains "Universidade de Aveiro"

Starting URL: https://www.ua.pt

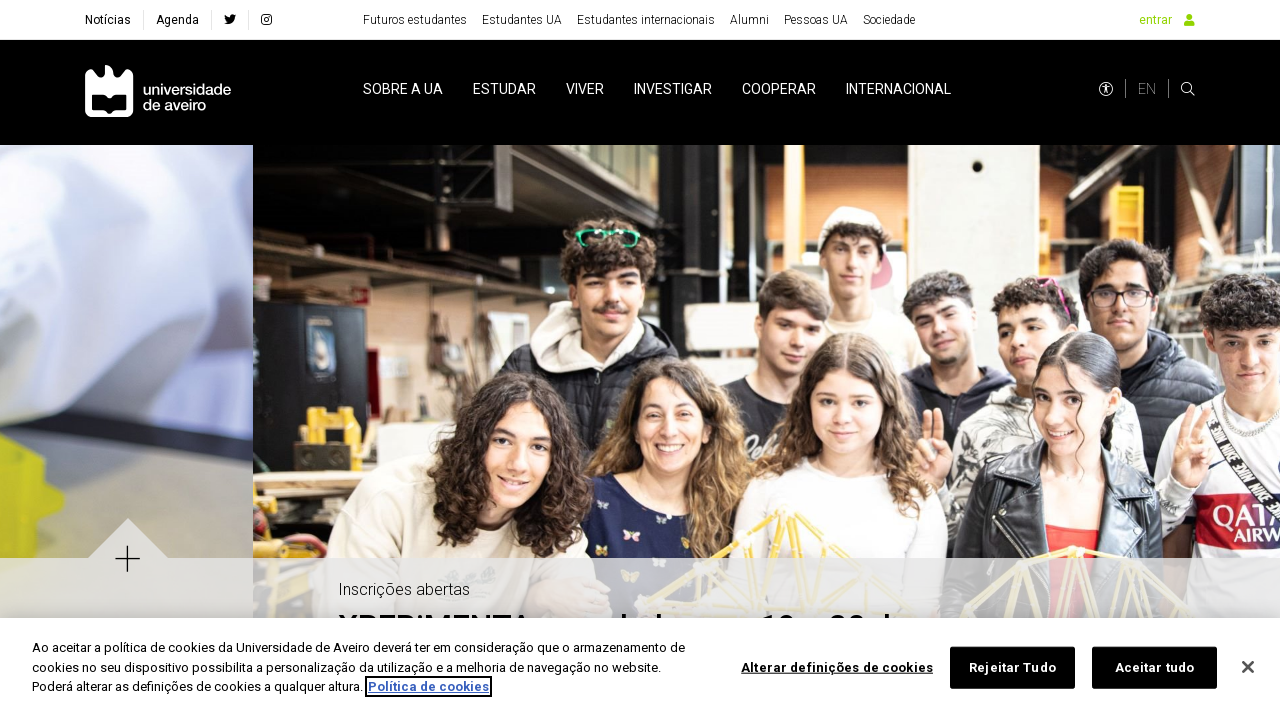

Waited for page to load (domcontentloaded state)
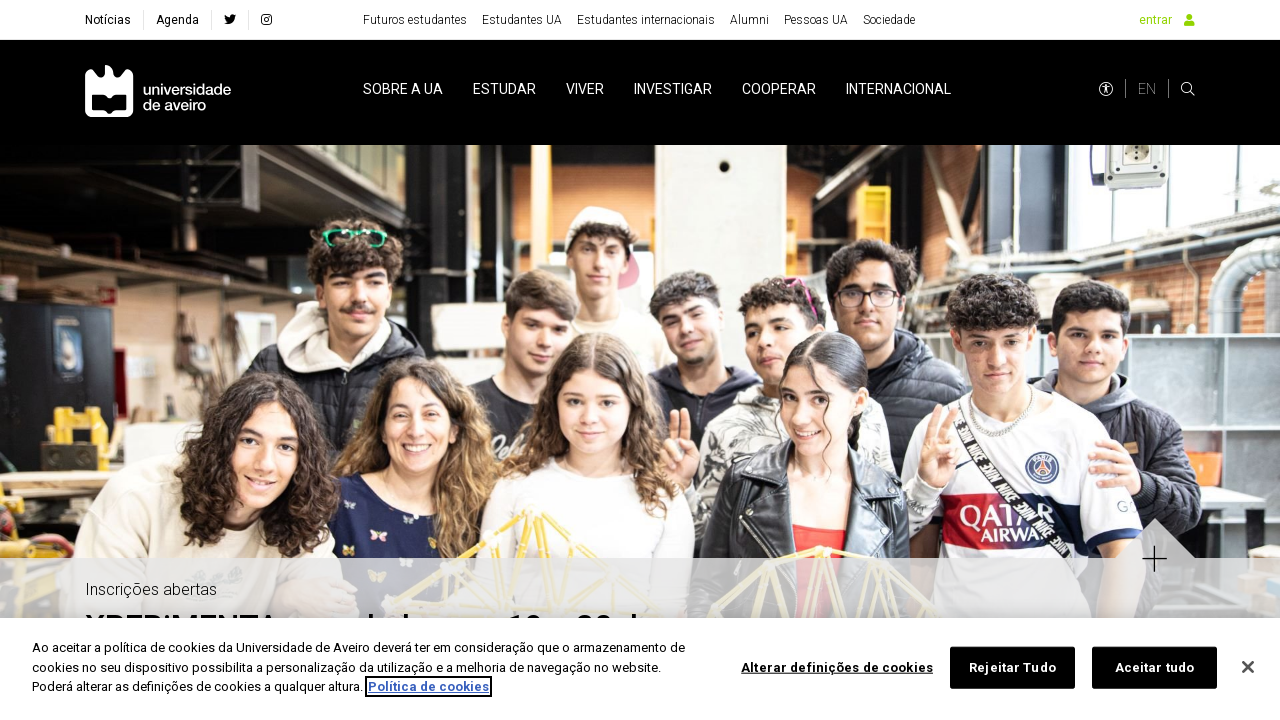

Verified page title contains 'Universidade de Aveiro'
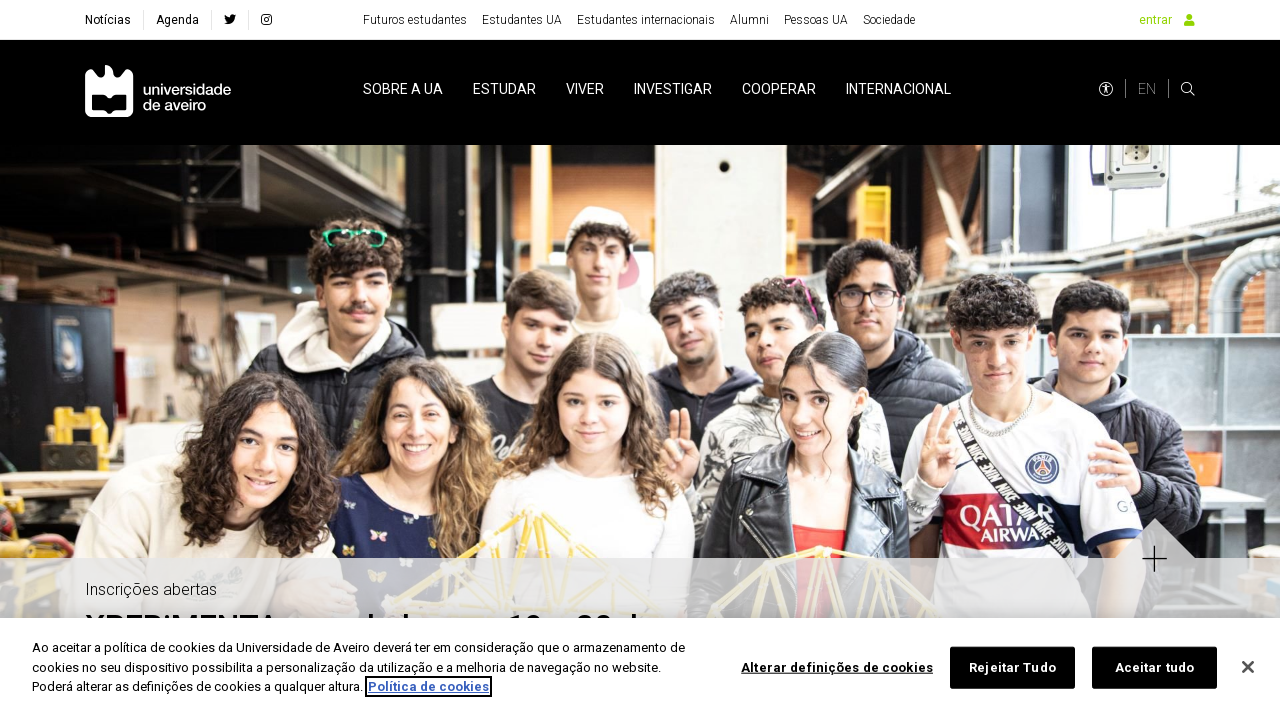

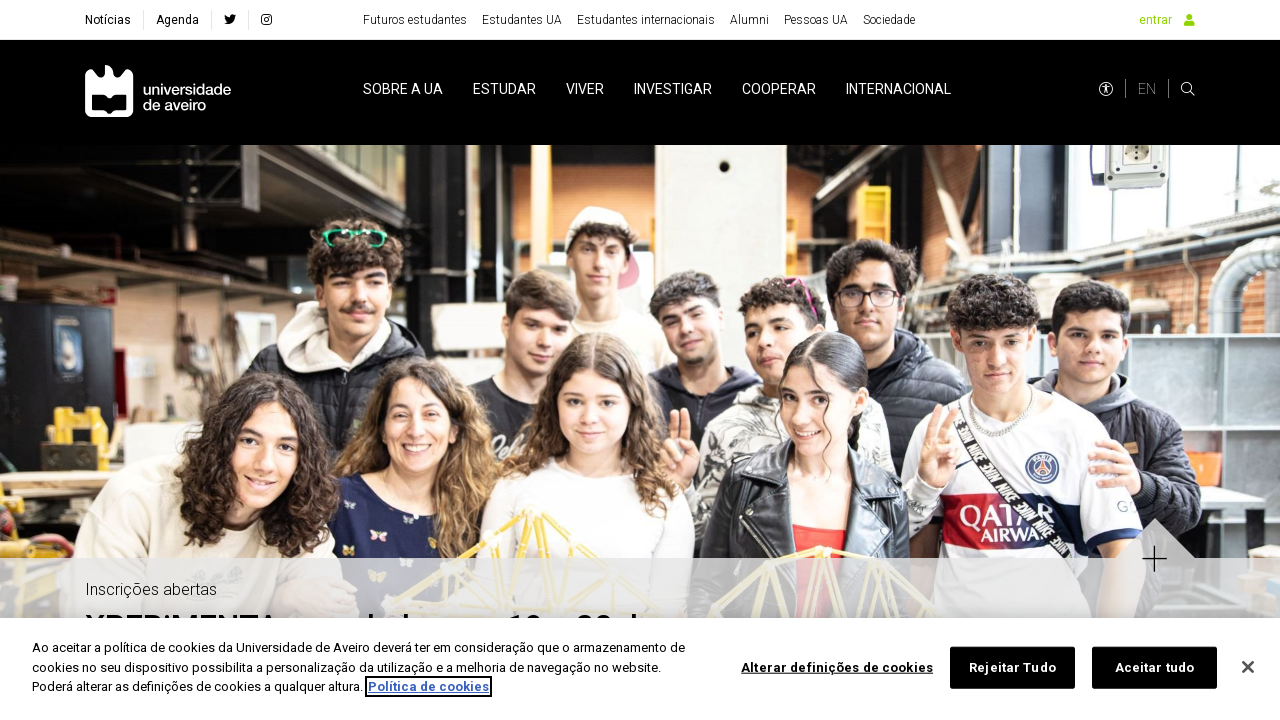